Navigates to a gaming computers category page and checks if the total results element displays a specific count

Starting URL: https://www.falabella.com.co/falabella-co/category/cat4920940/Computadores-Gaming

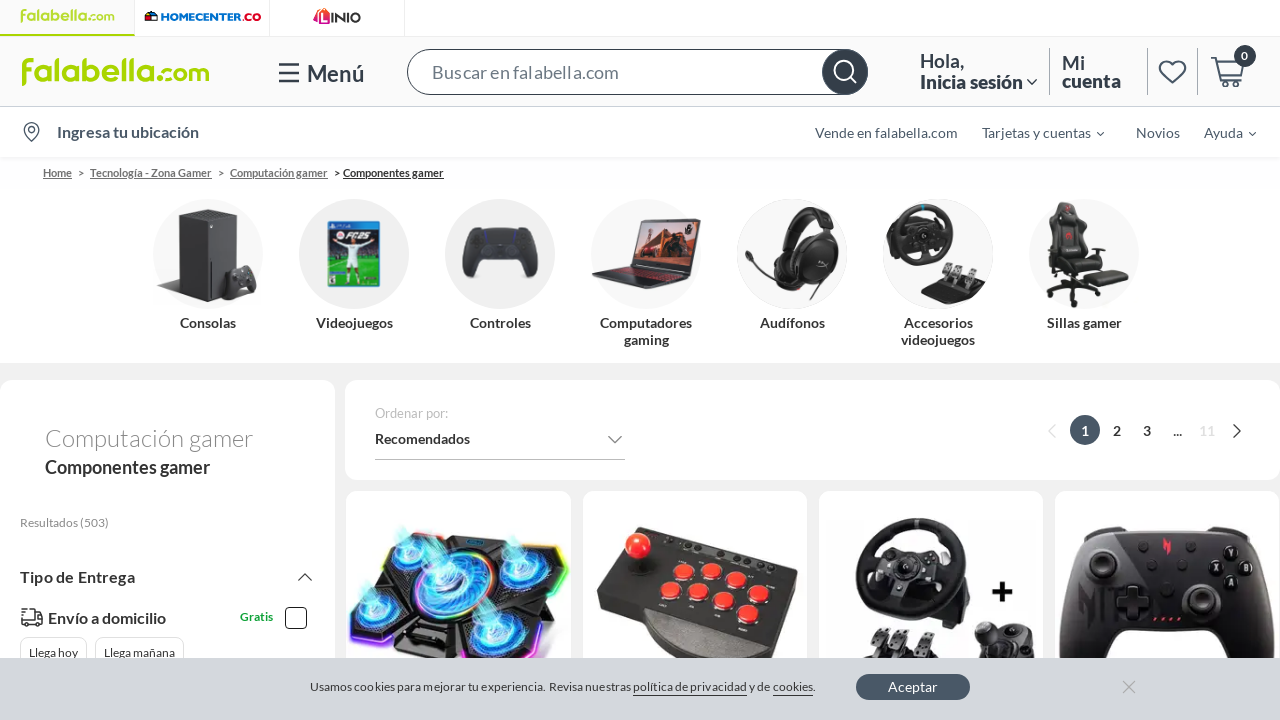

Navigated to gaming computers category page
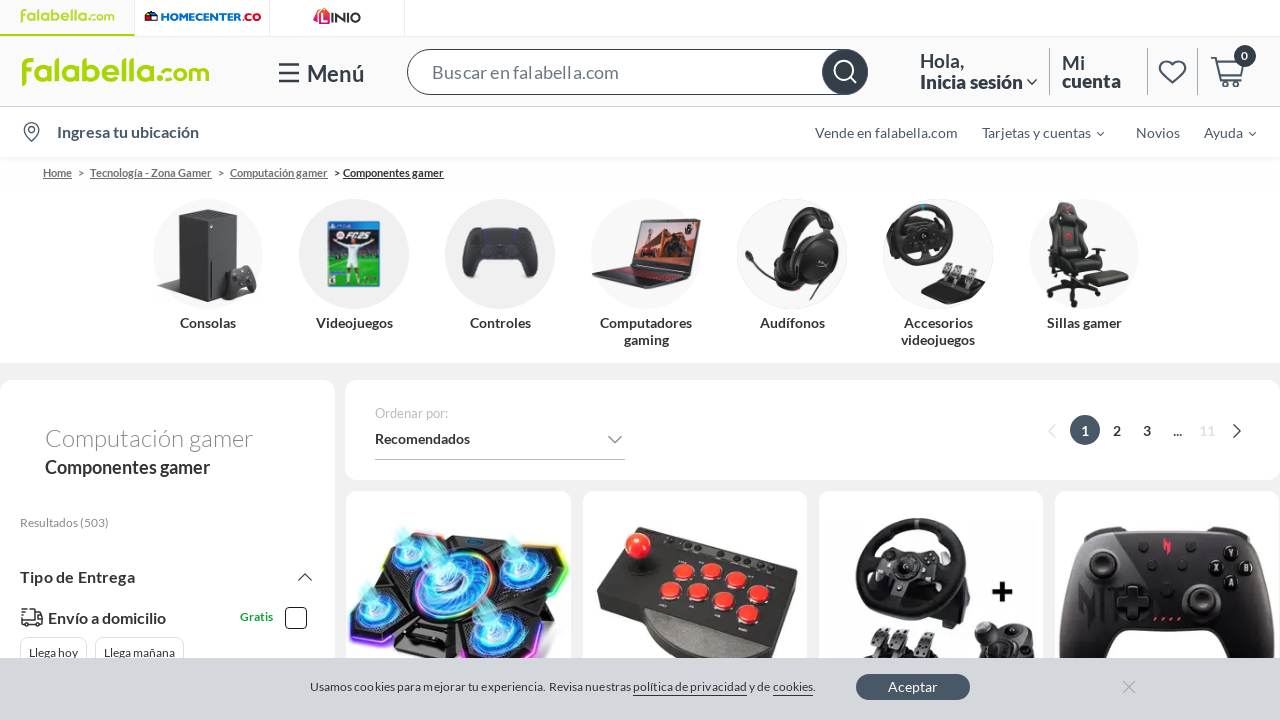

Total results element loaded
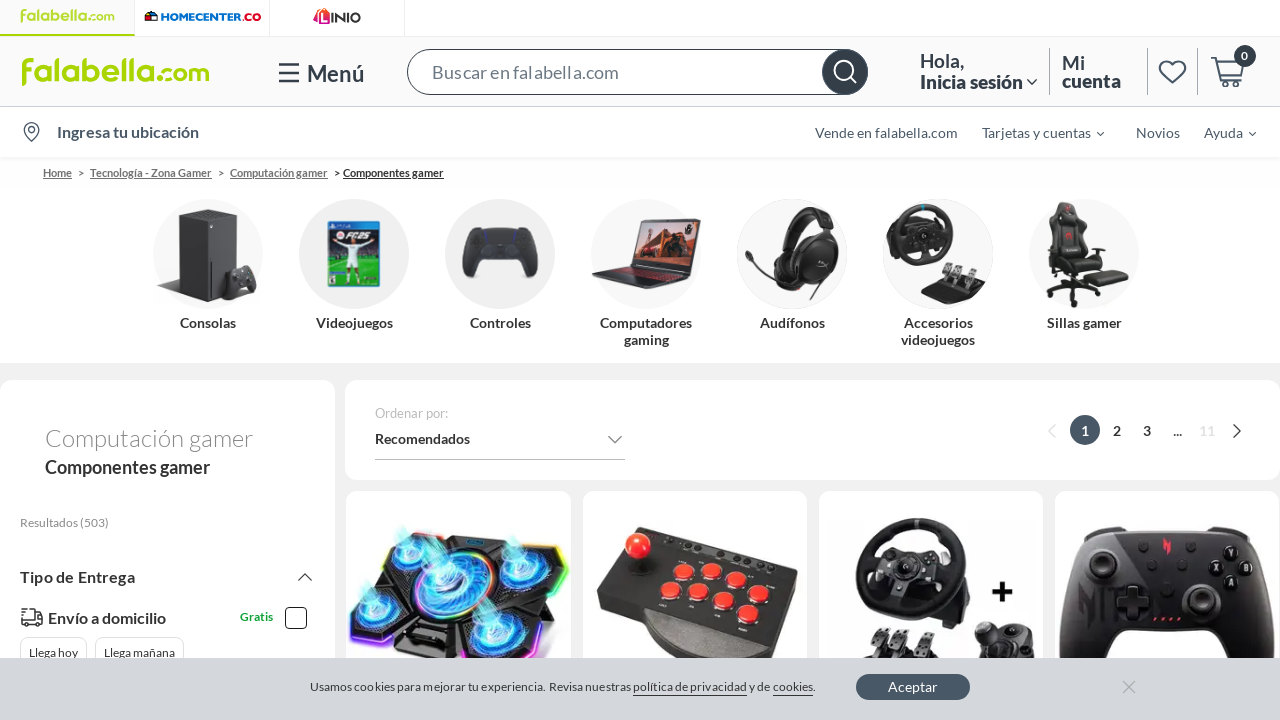

Retrieved text content from results element
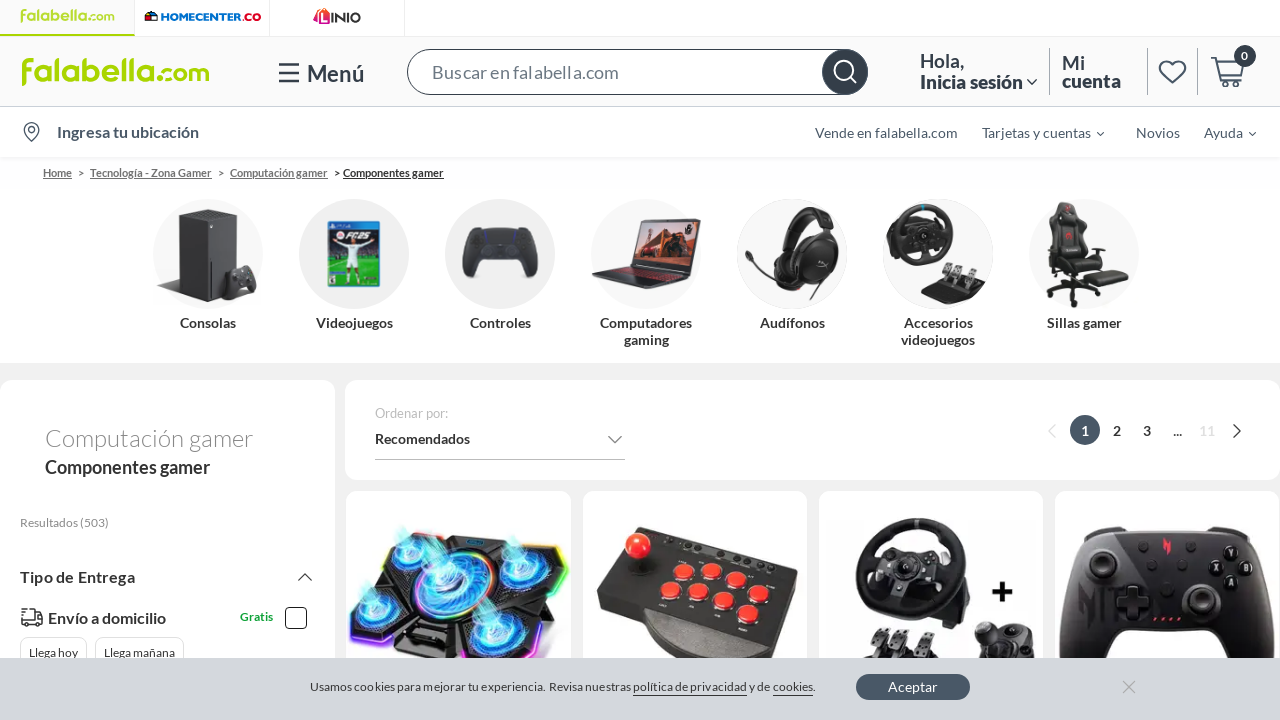

Verified total results text: Resultados (503)
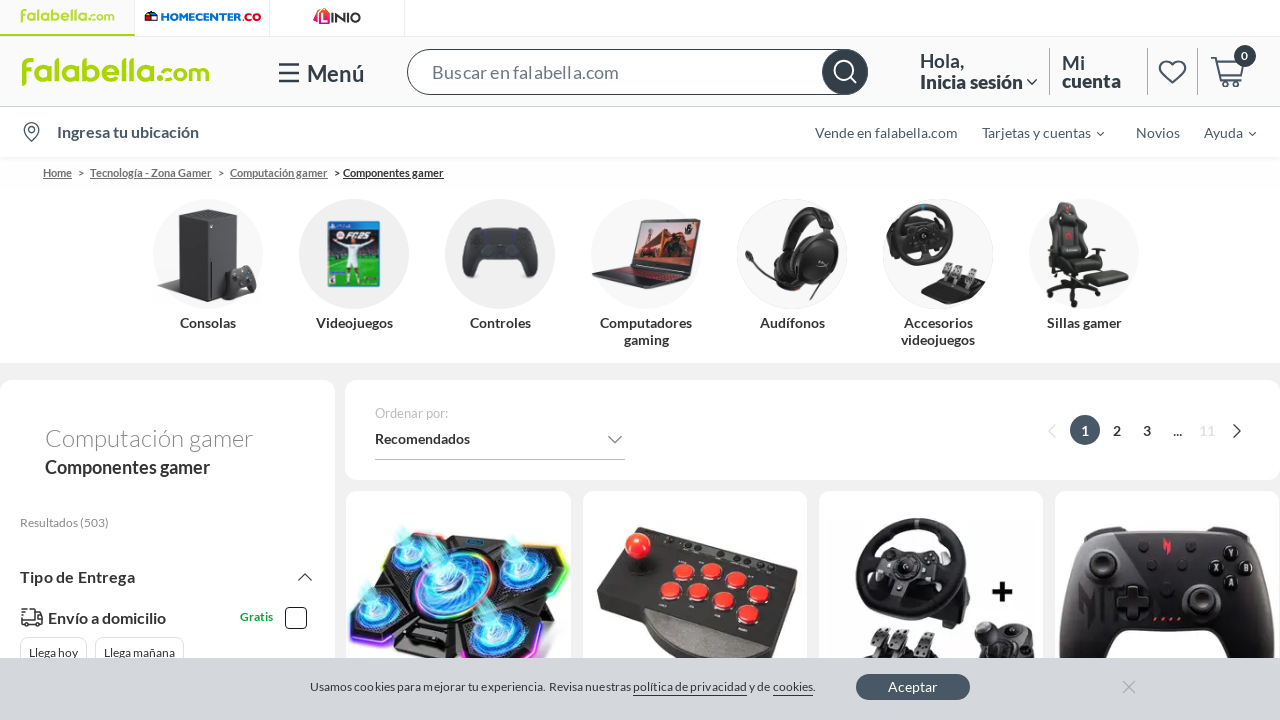

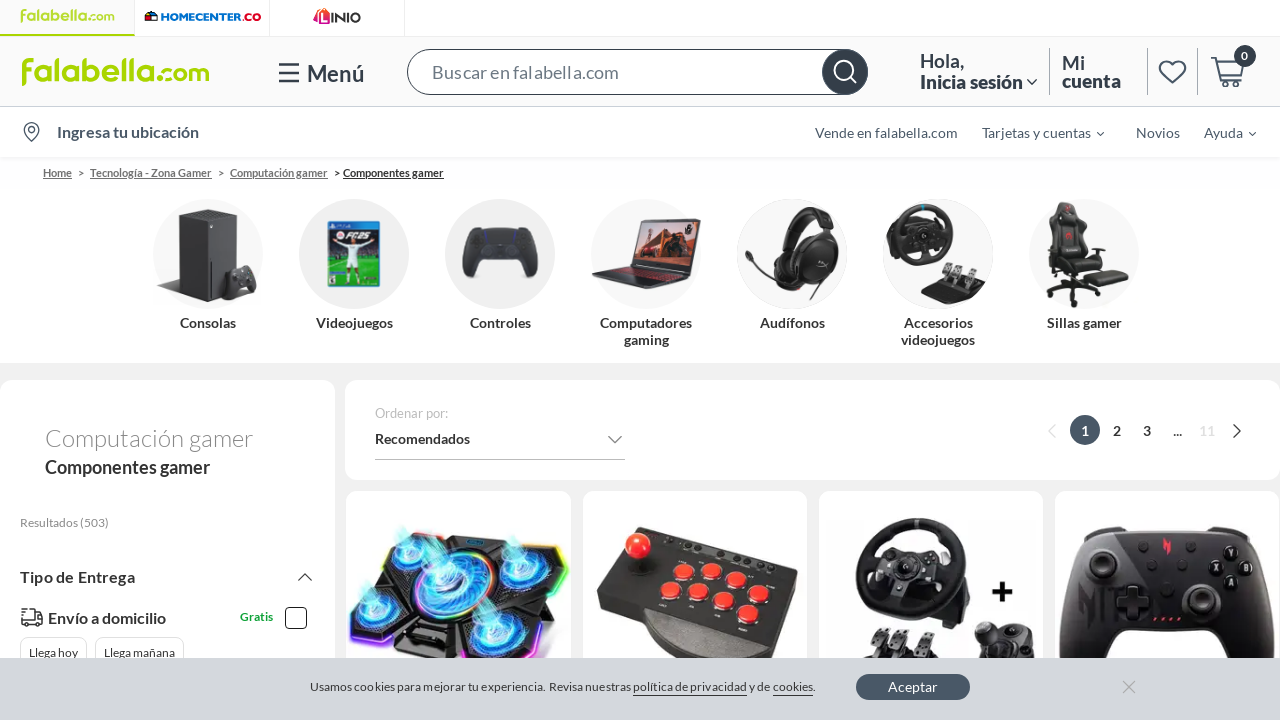